Tests that the Top Rated Real Languages page displays an H2 header with correct text and green color (#1b651c)

Starting URL: https://www.99-bottles-of-beer.net/

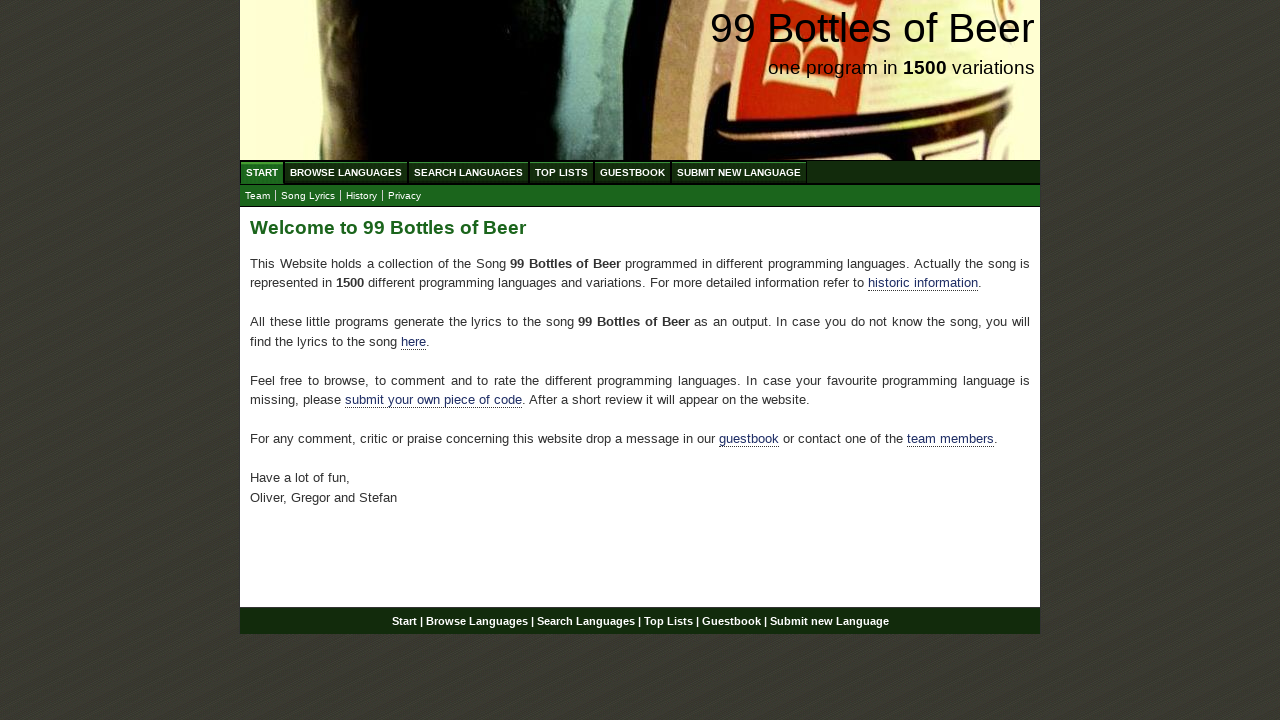

Clicked on Top Lists menu at (562, 172) on xpath=//ul[@id='menu']/li//a[@href='/toplist.html']
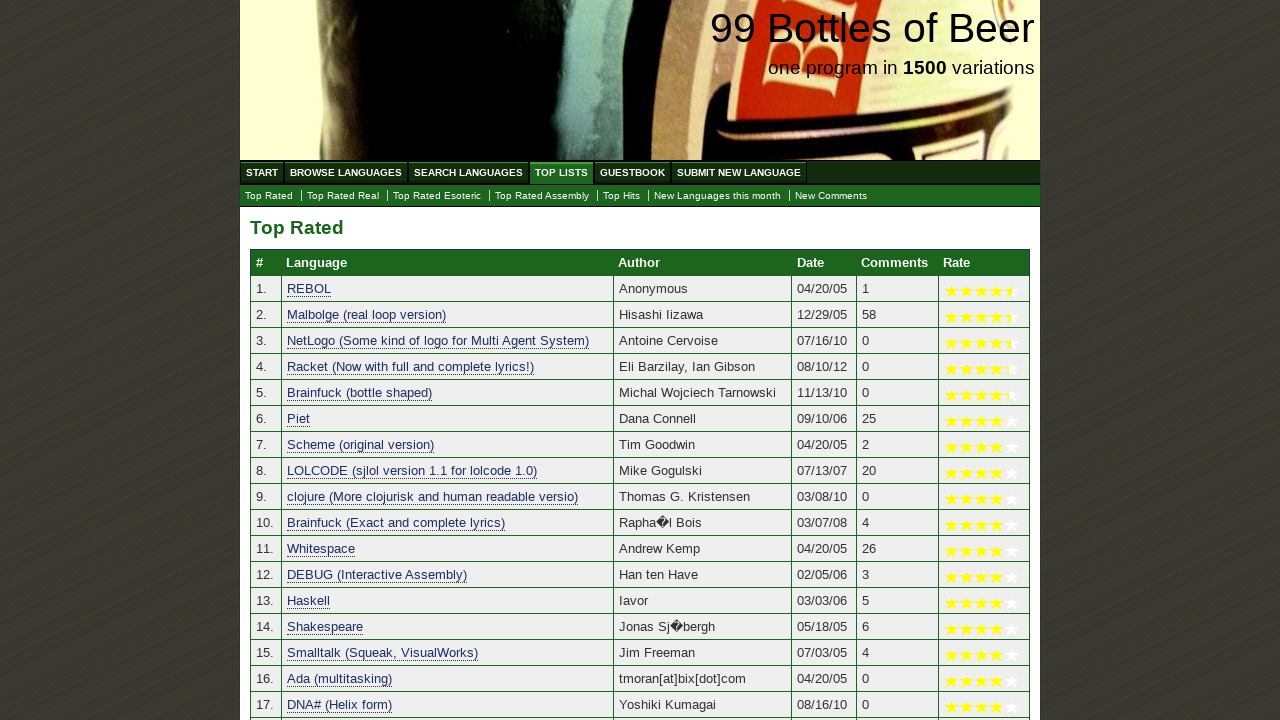

Clicked on Top Rated Real submenu at (343, 196) on xpath=//ul[@id='submenu']/li/a[@href='./toplist_real.html']
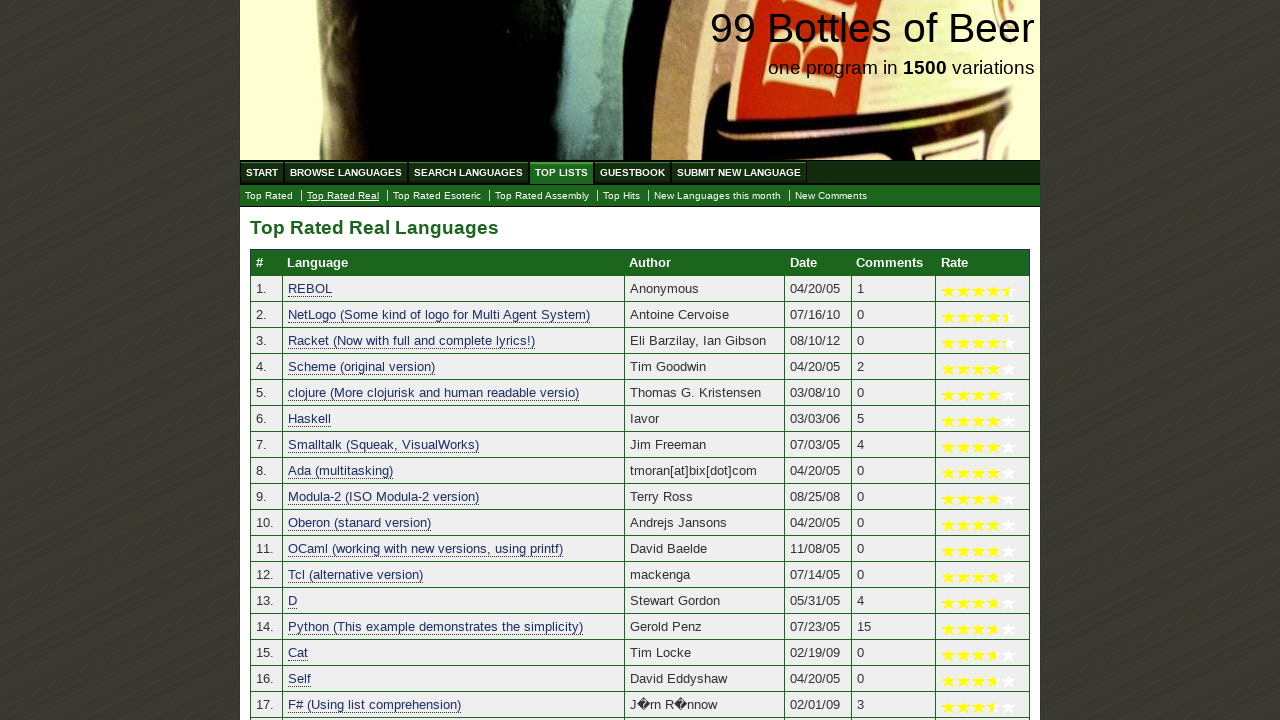

H2 header element loaded and displayed
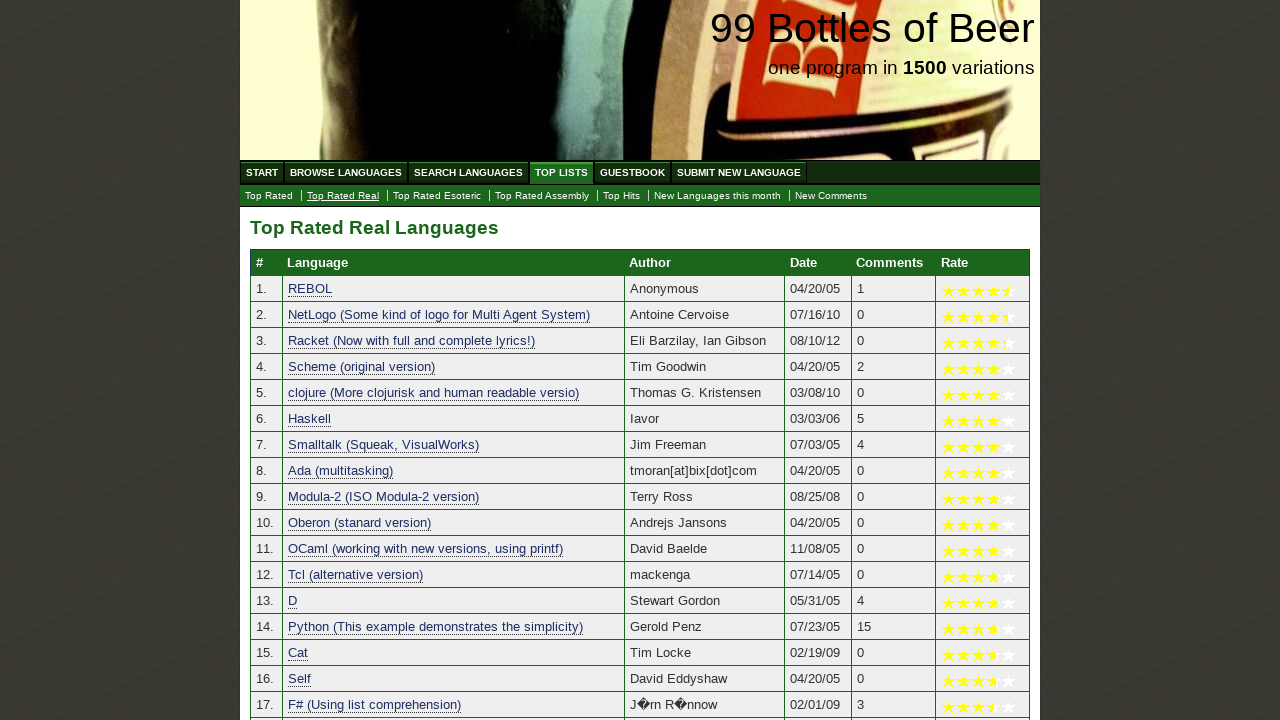

Verified H2 header text is 'Top Rated Real Languages'
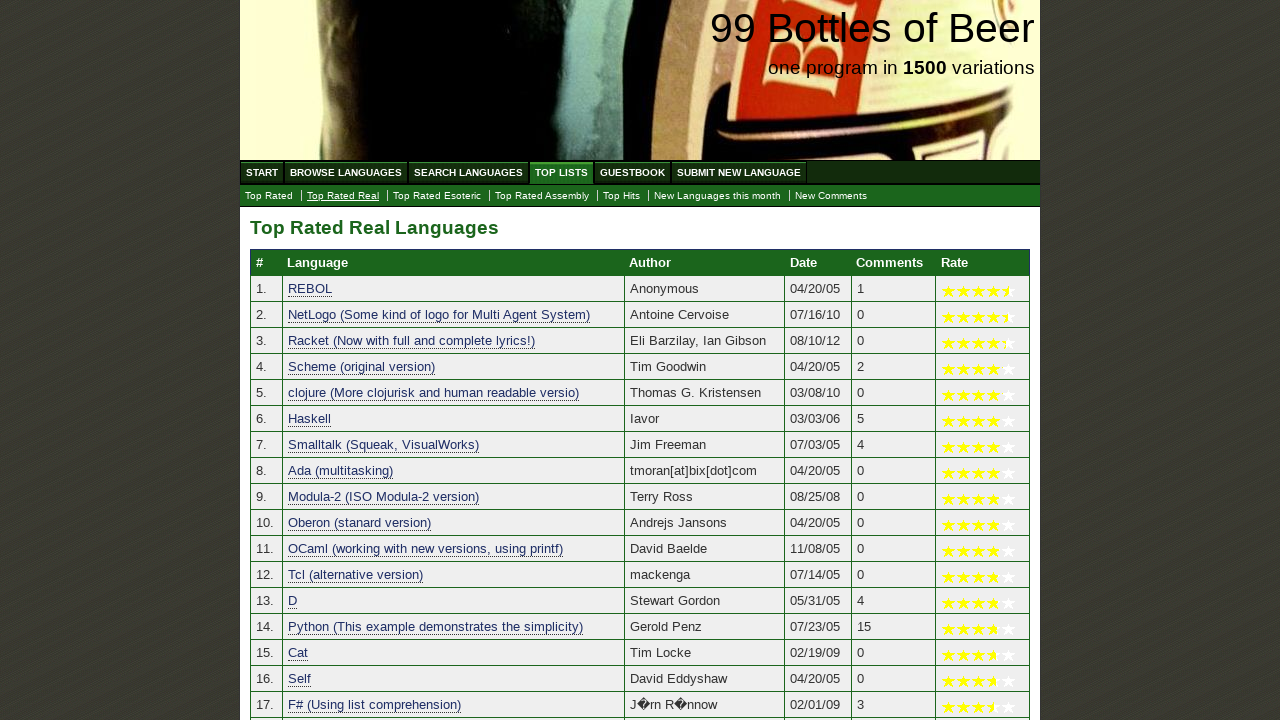

Retrieved computed color style of H2 header
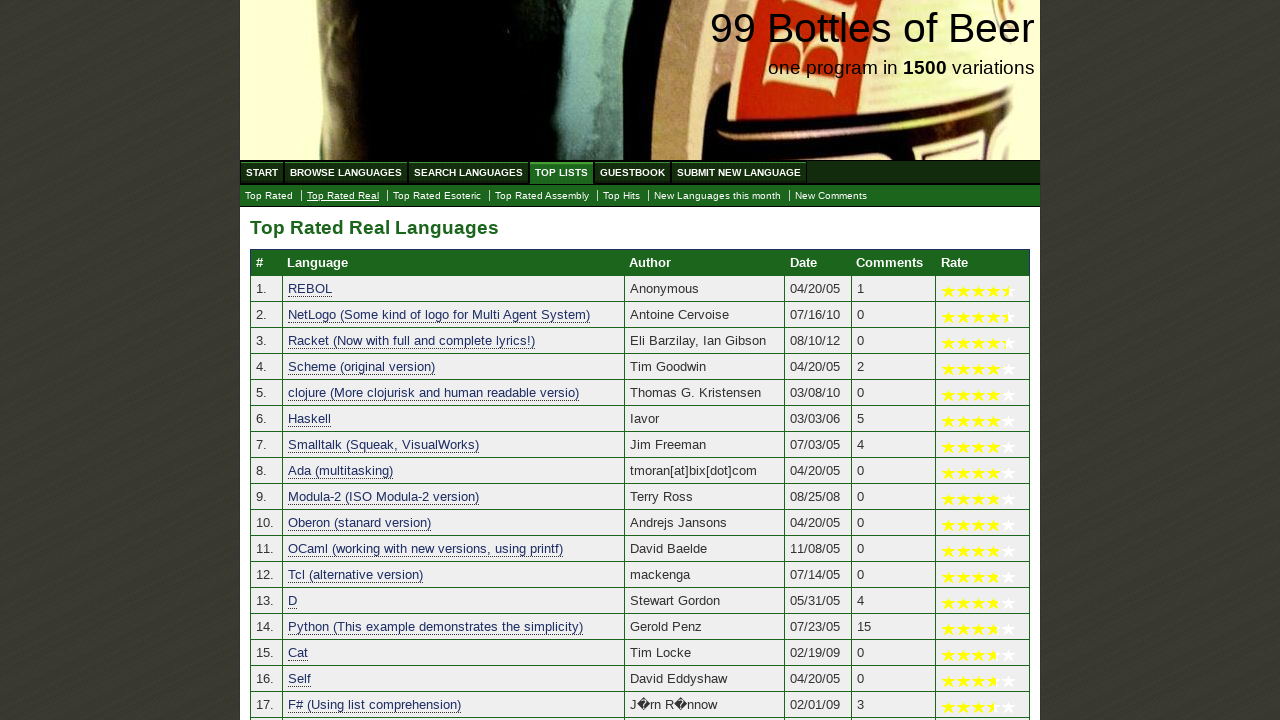

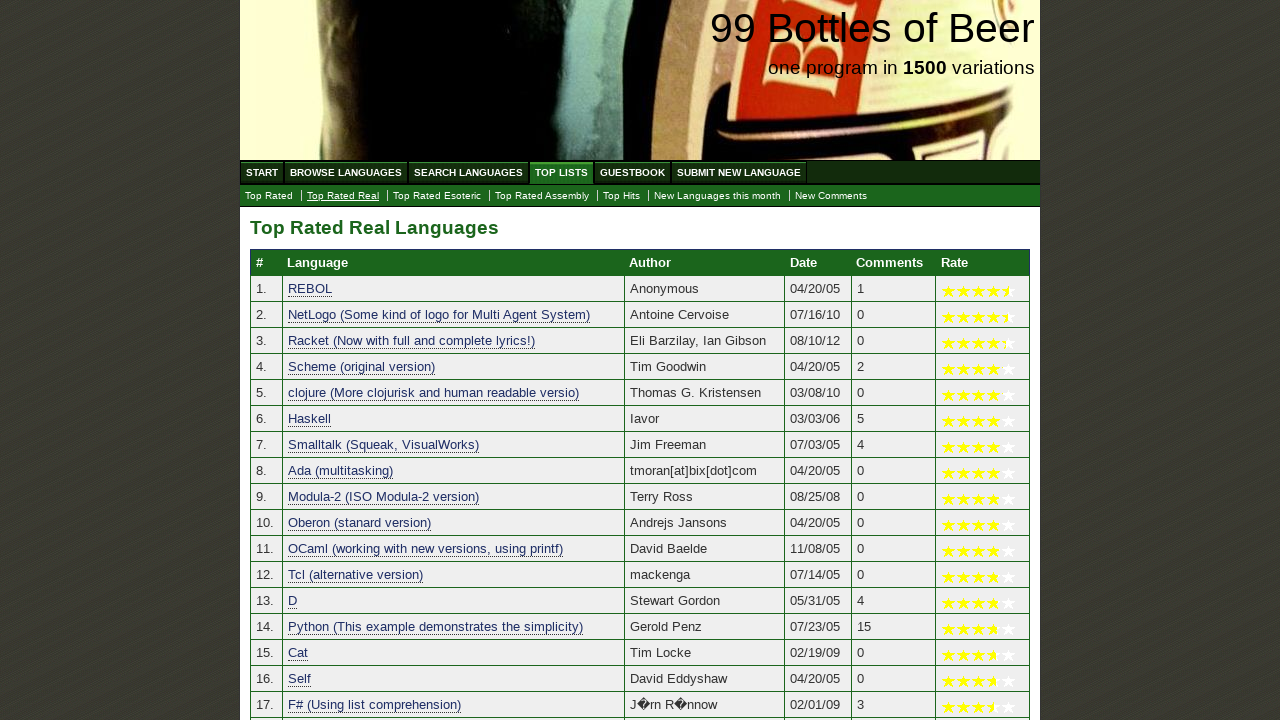